Tests iframe switching functionality by navigating to the frames section, switching between multiple iframes, and interacting with elements within each frame

Starting URL: https://demoqa.com/

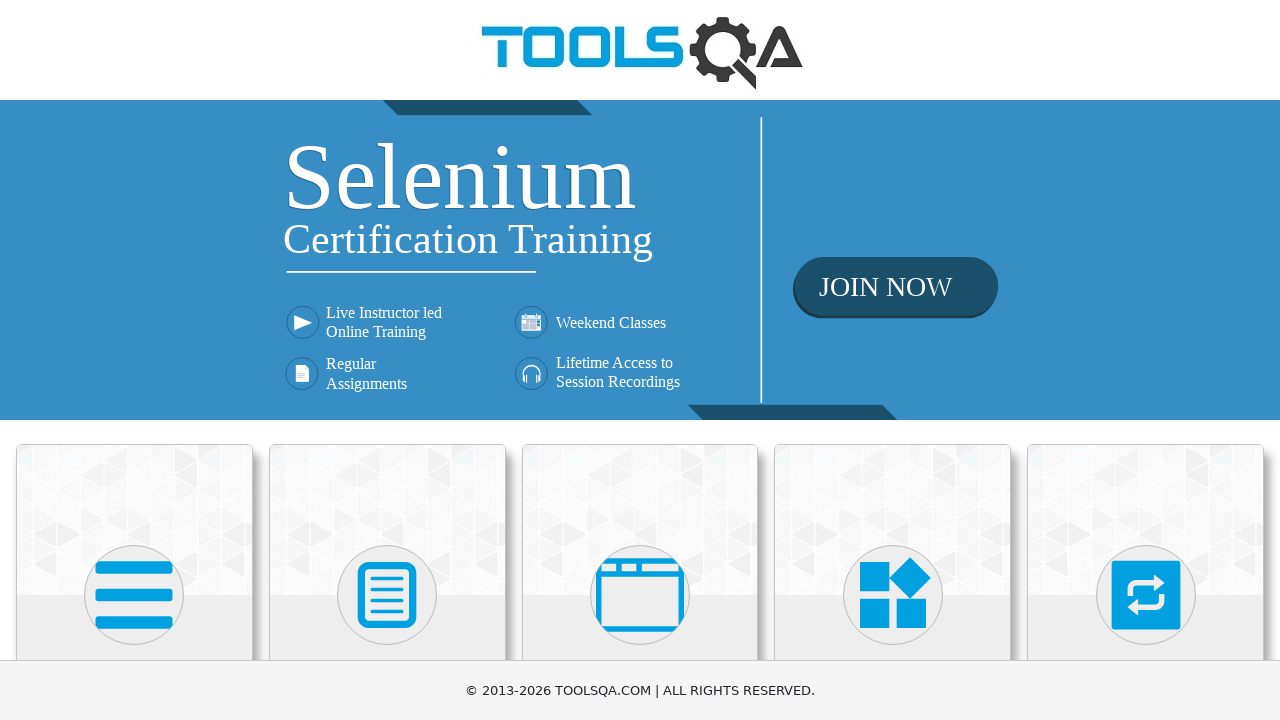

Scrolled down 500px to view alerts section
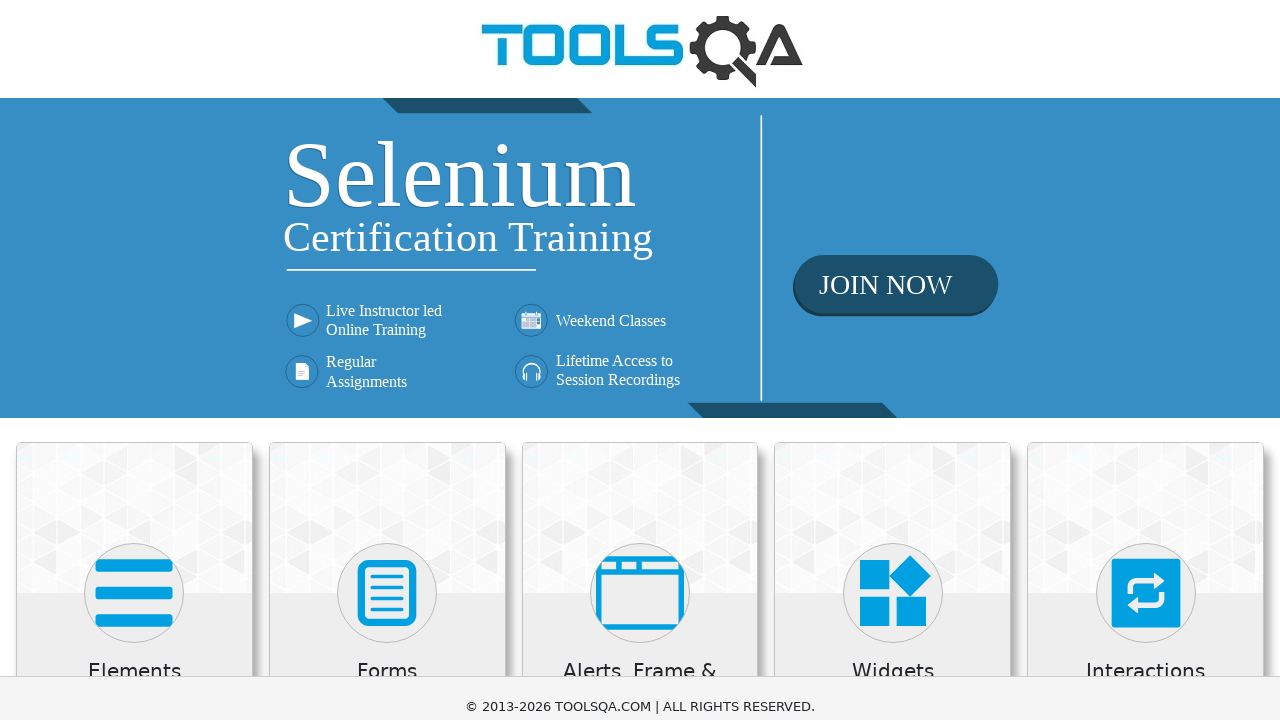

Clicked on 'Alerts, Frame & Windows' section at (640, 185) on xpath=//h5[text()='Alerts, Frame & Windows']
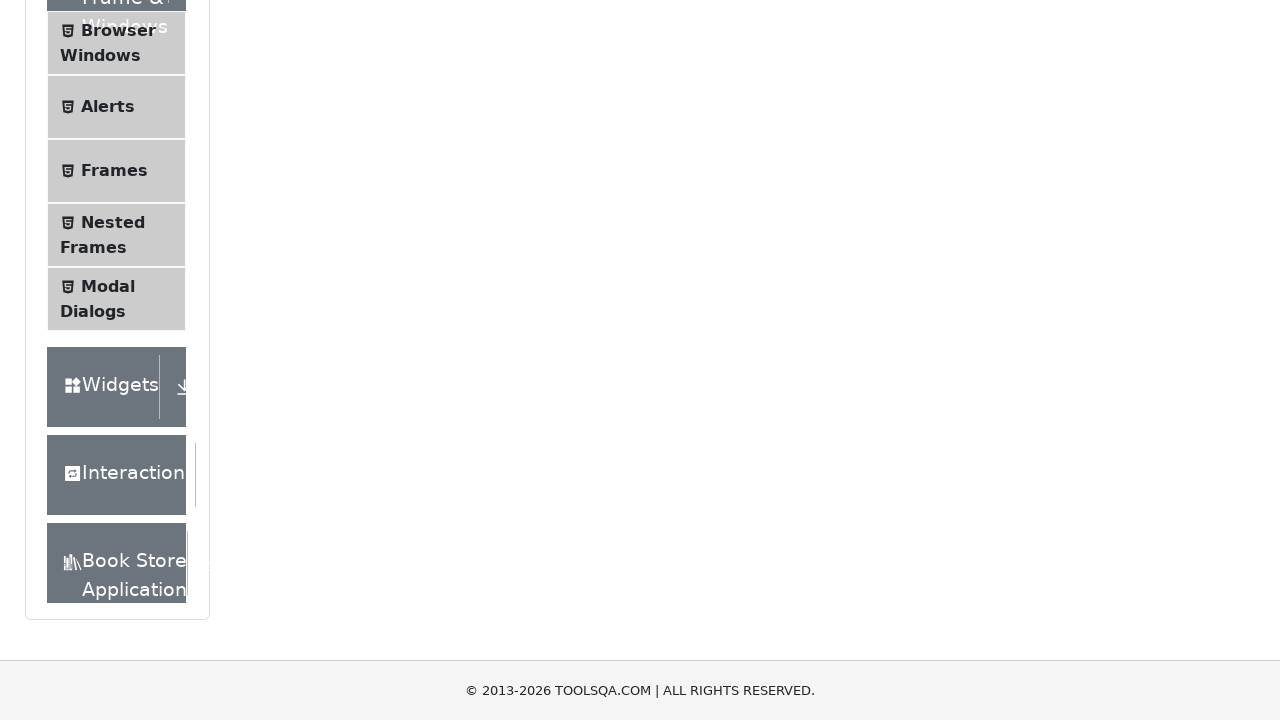

Clicked on 'Frames' menu item at (114, 171) on xpath=//span[text()='Frames']
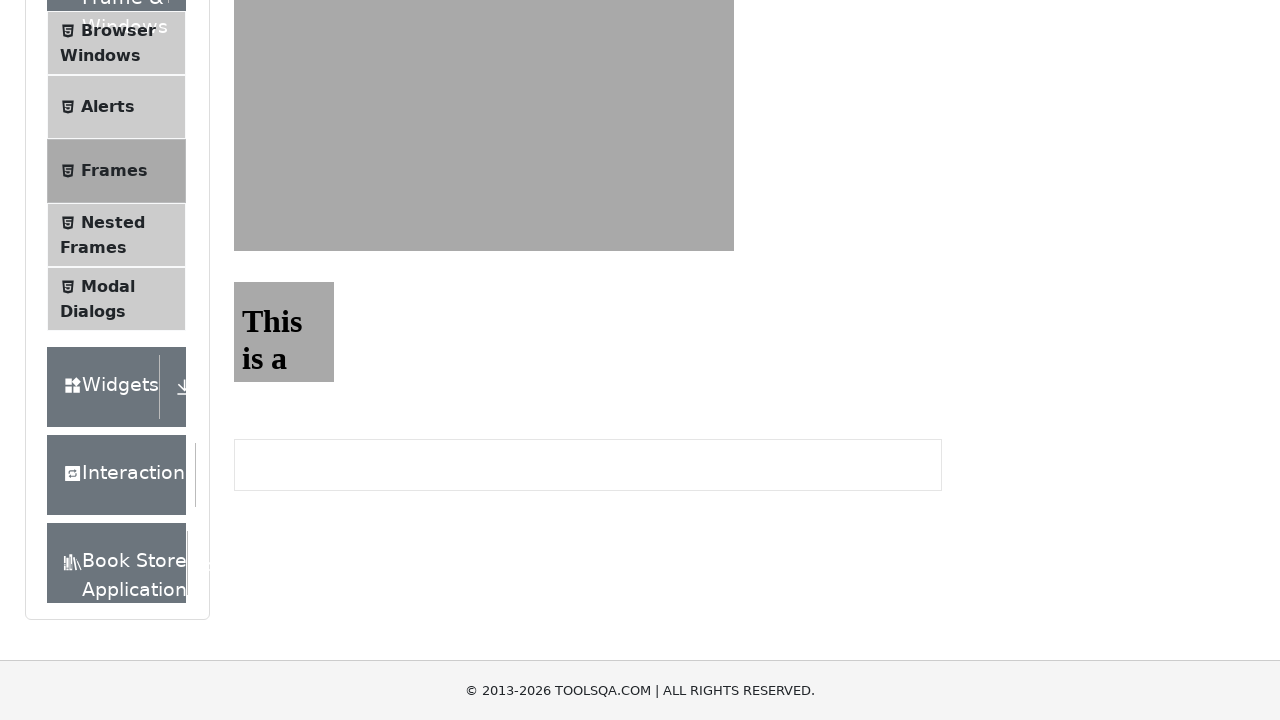

Located first iframe (#frame1)
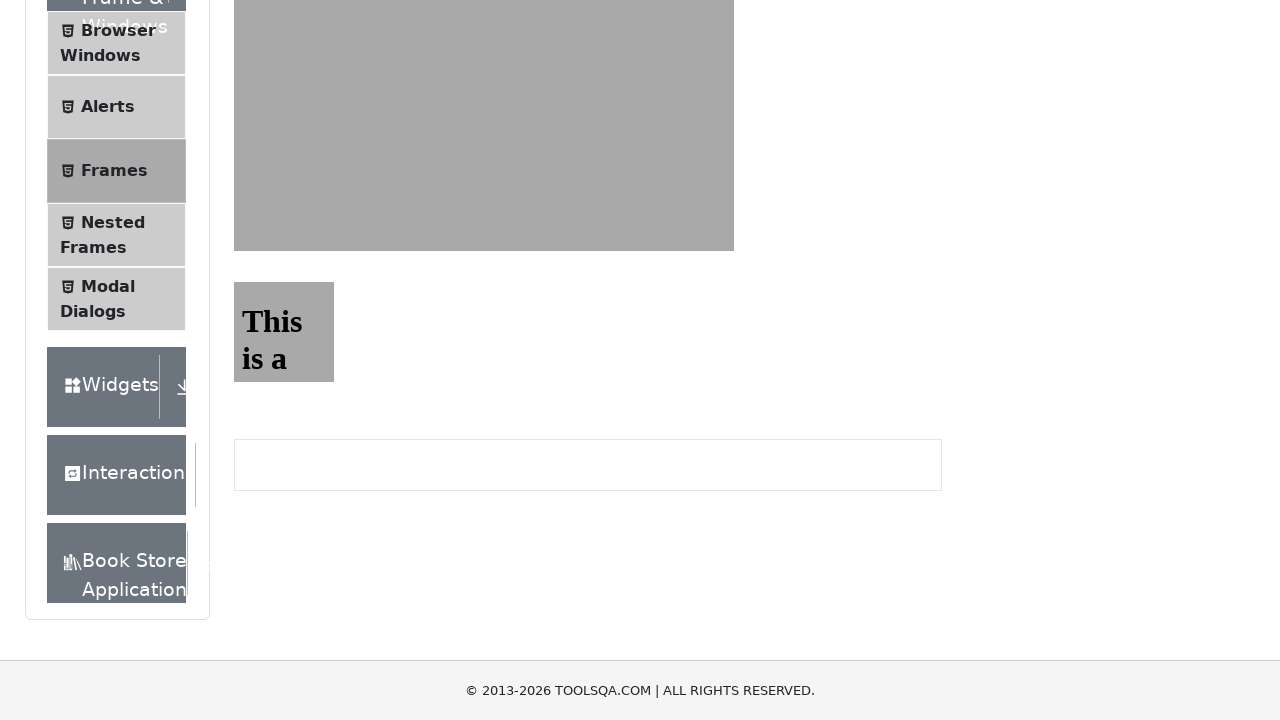

Retrieved text from first frame heading: 'This is a sample page'
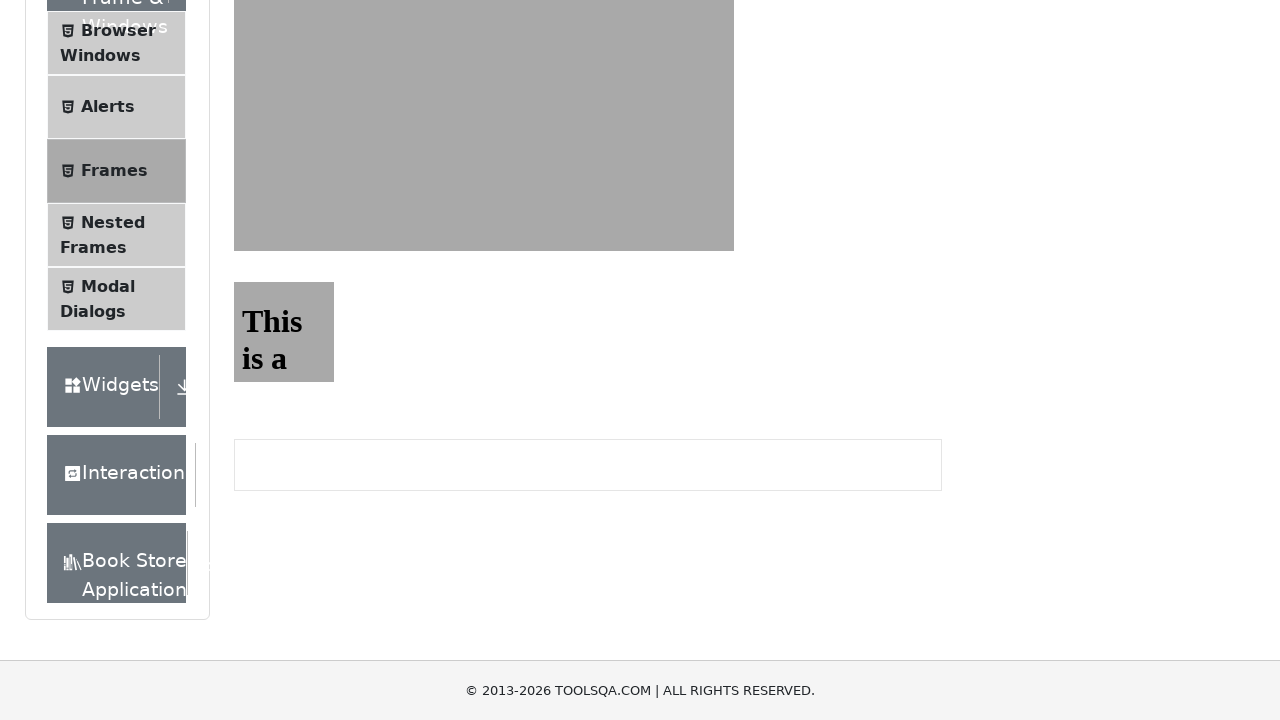

Located second iframe (#frame2)
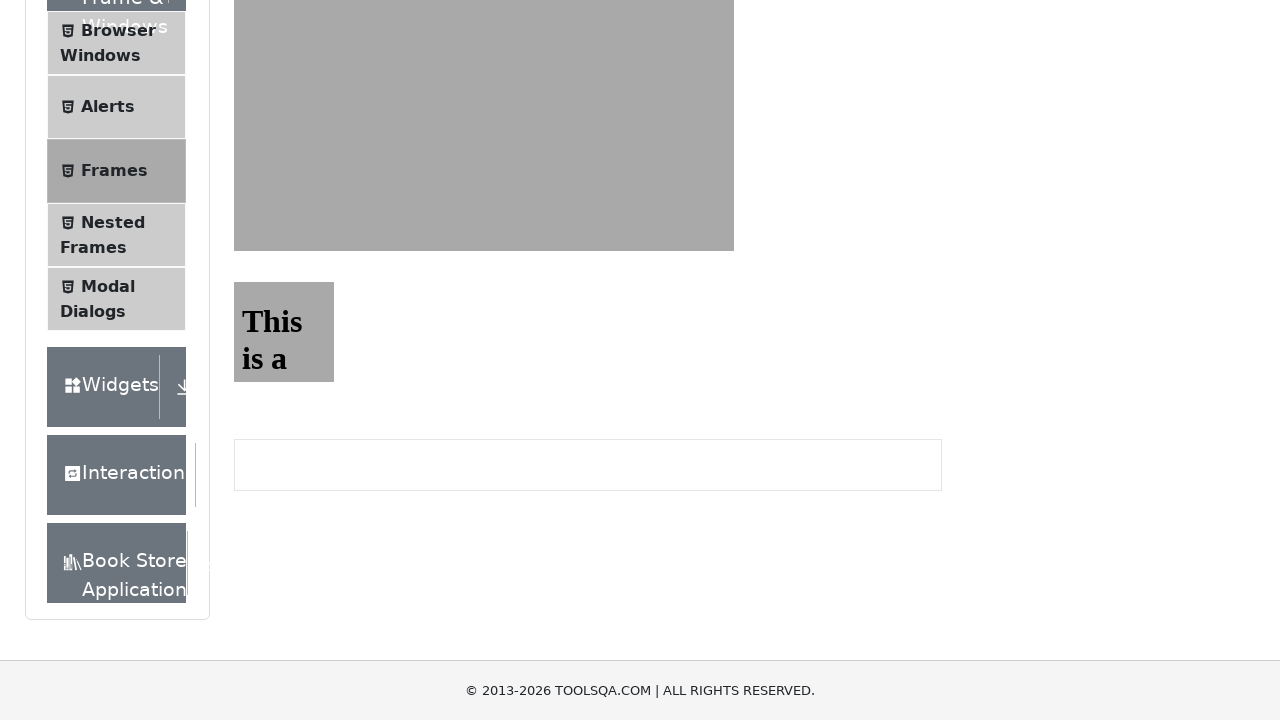

Scrolled 200px horizontally and 200px vertically within second frame
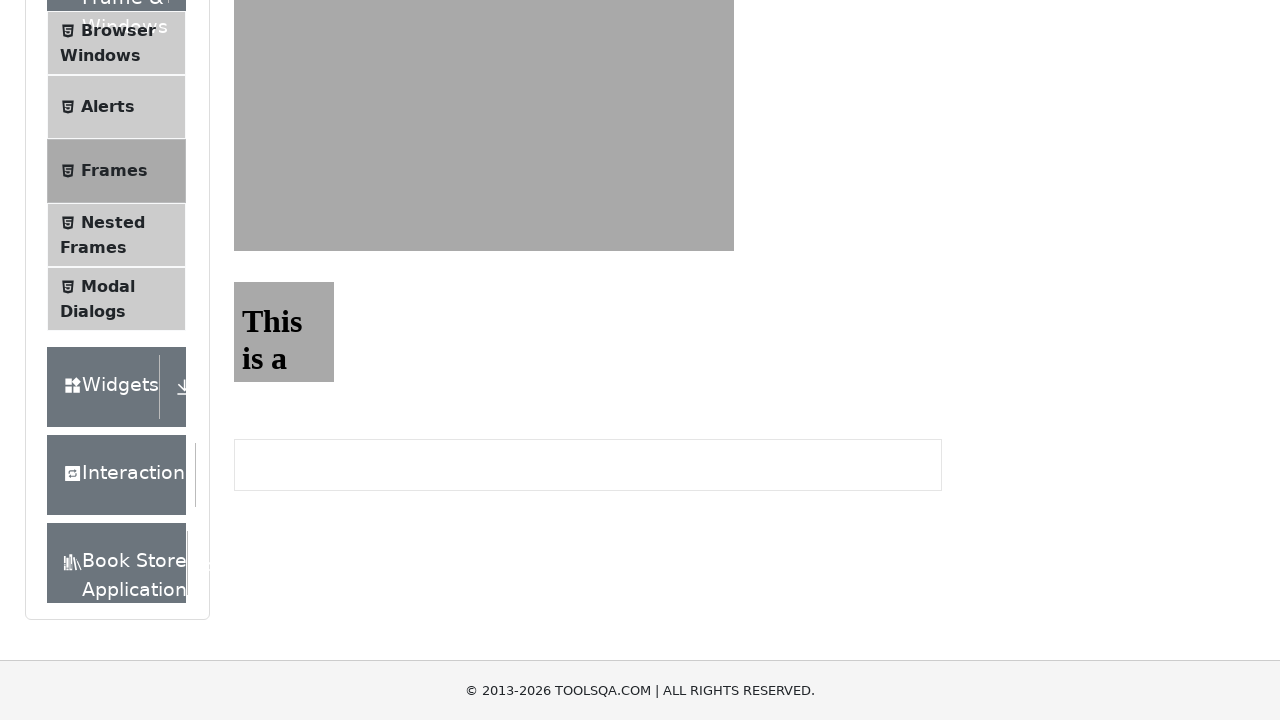

Retrieved text from second frame heading: 'This is a sample page'
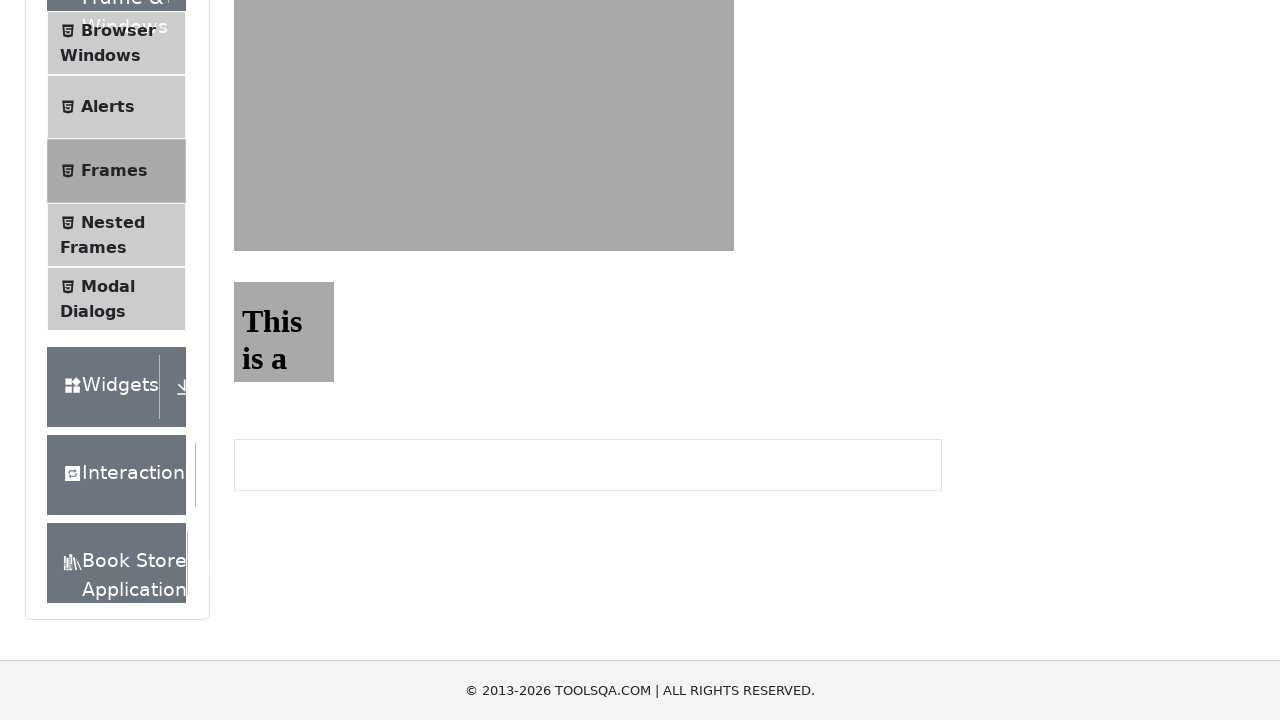

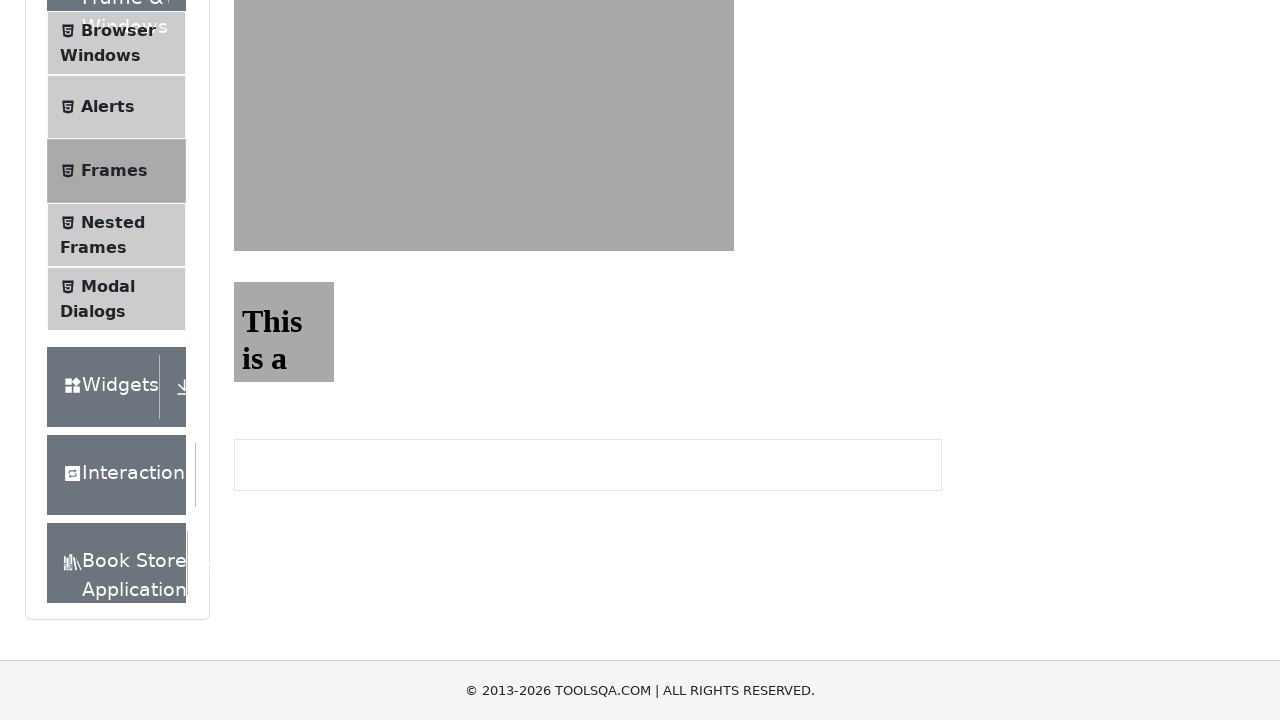